Tests drag and drop functionality by dragging a draggable element and dropping it onto a droppable target area

Starting URL: https://jqueryui.com/resources/demos/droppable/default.html

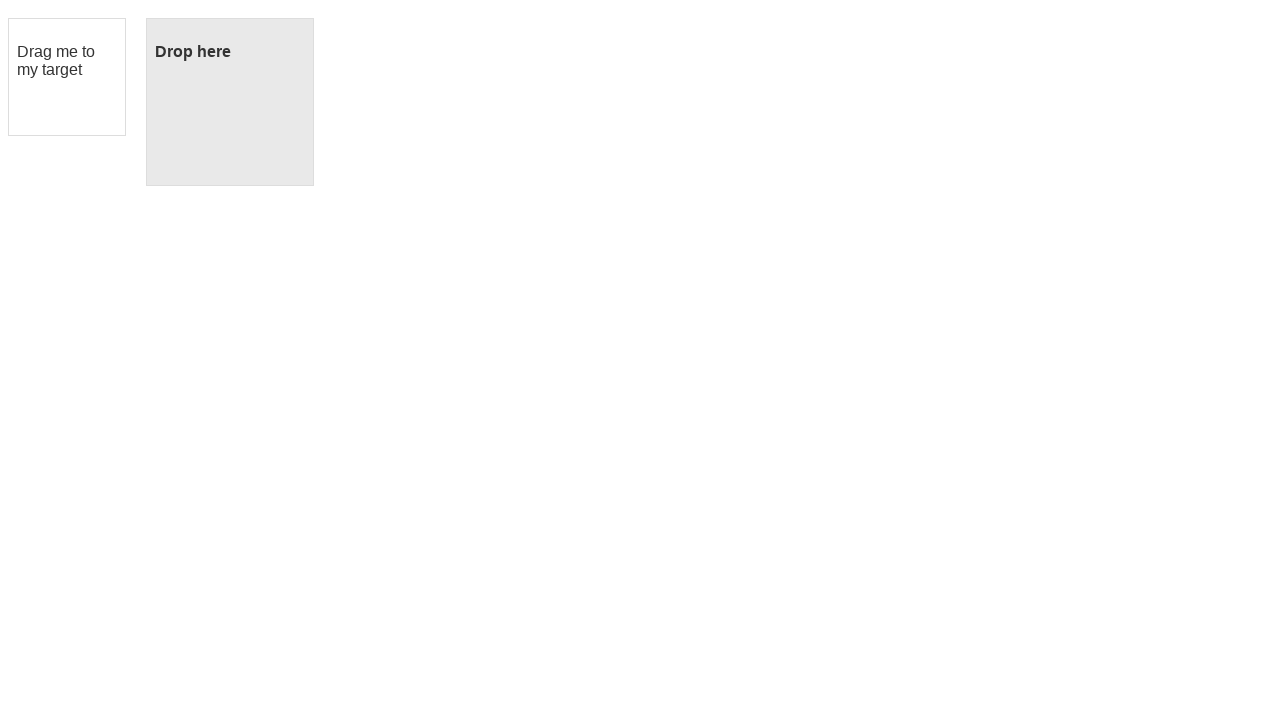

Located draggable source element with id 'draggable'
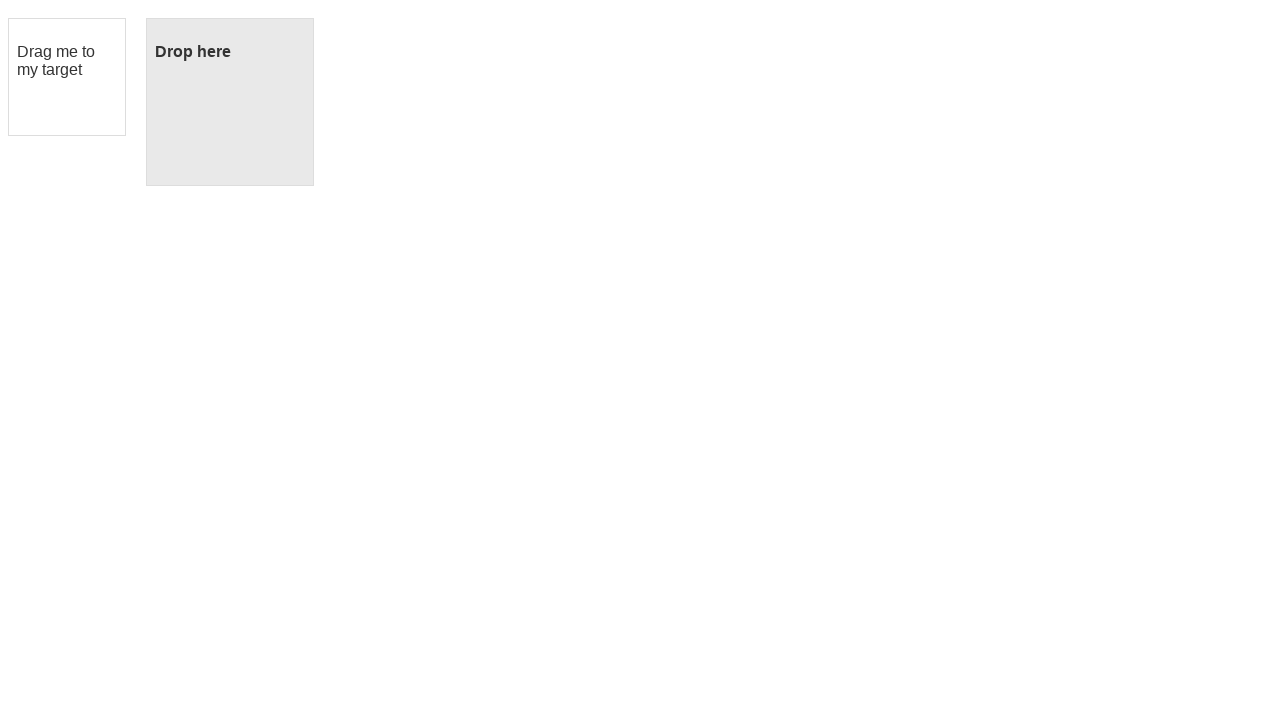

Located droppable target element with id 'droppable'
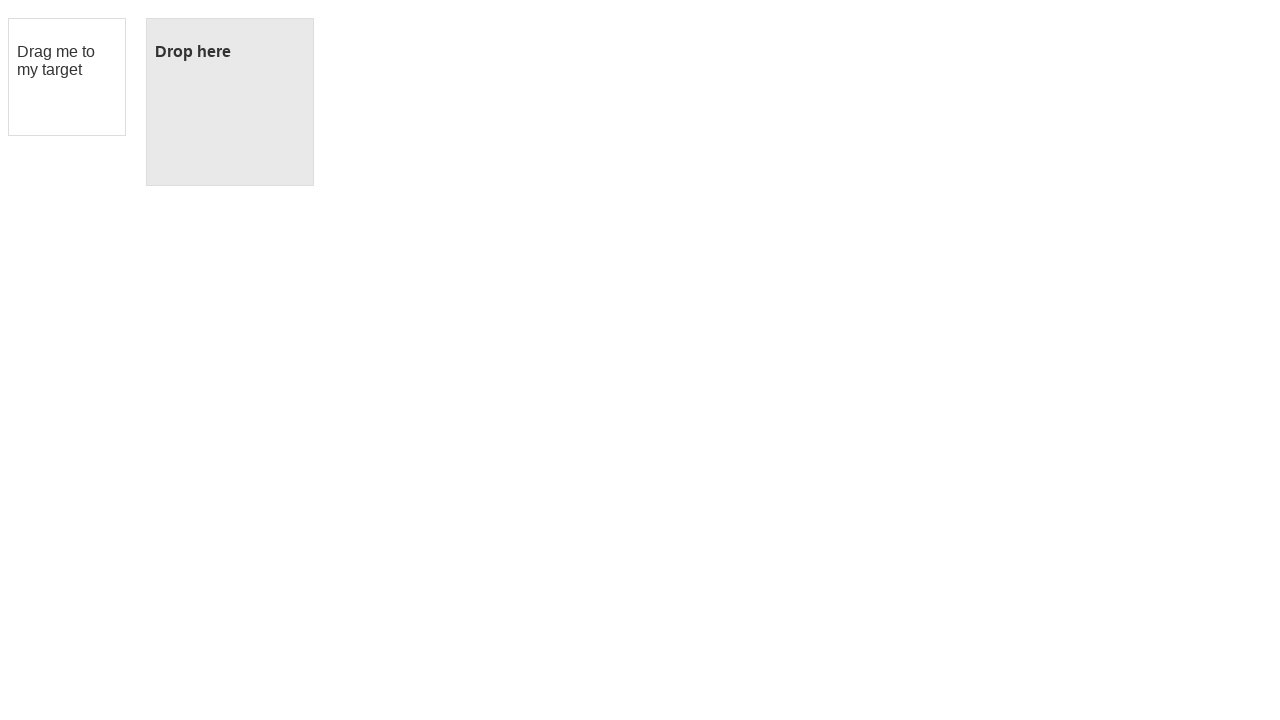

Dragged source element onto droppable target at (230, 102)
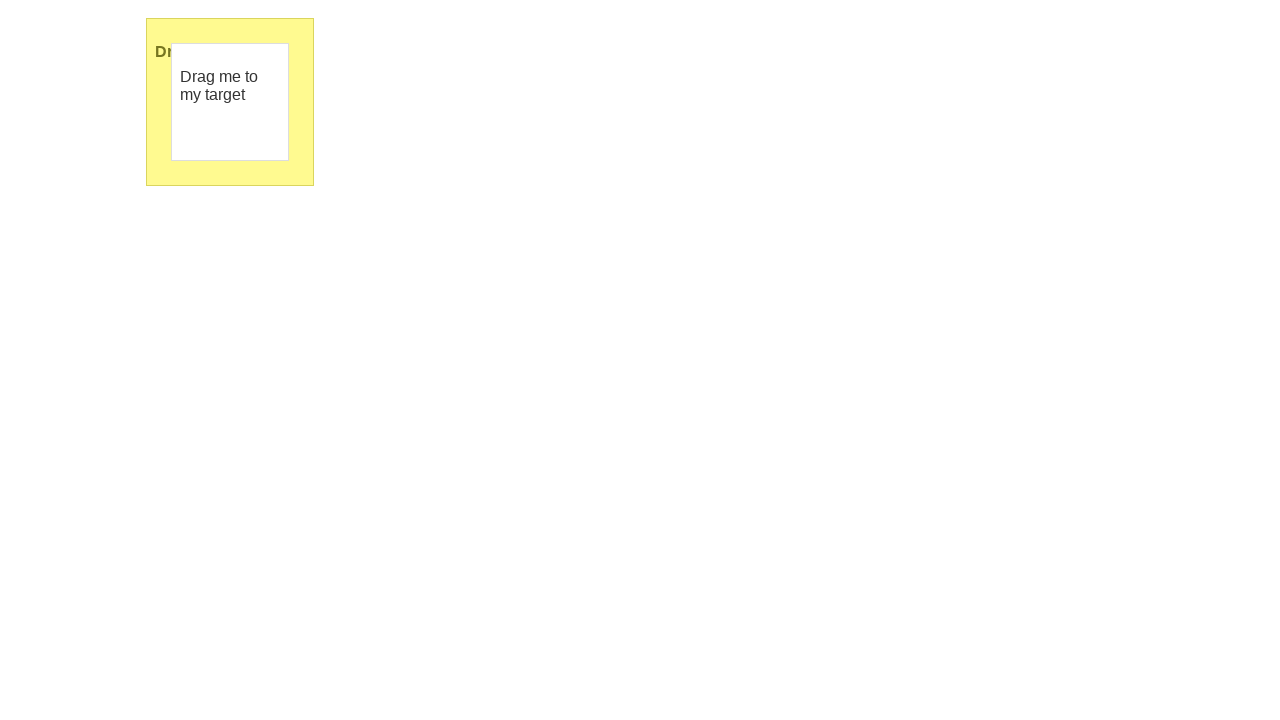

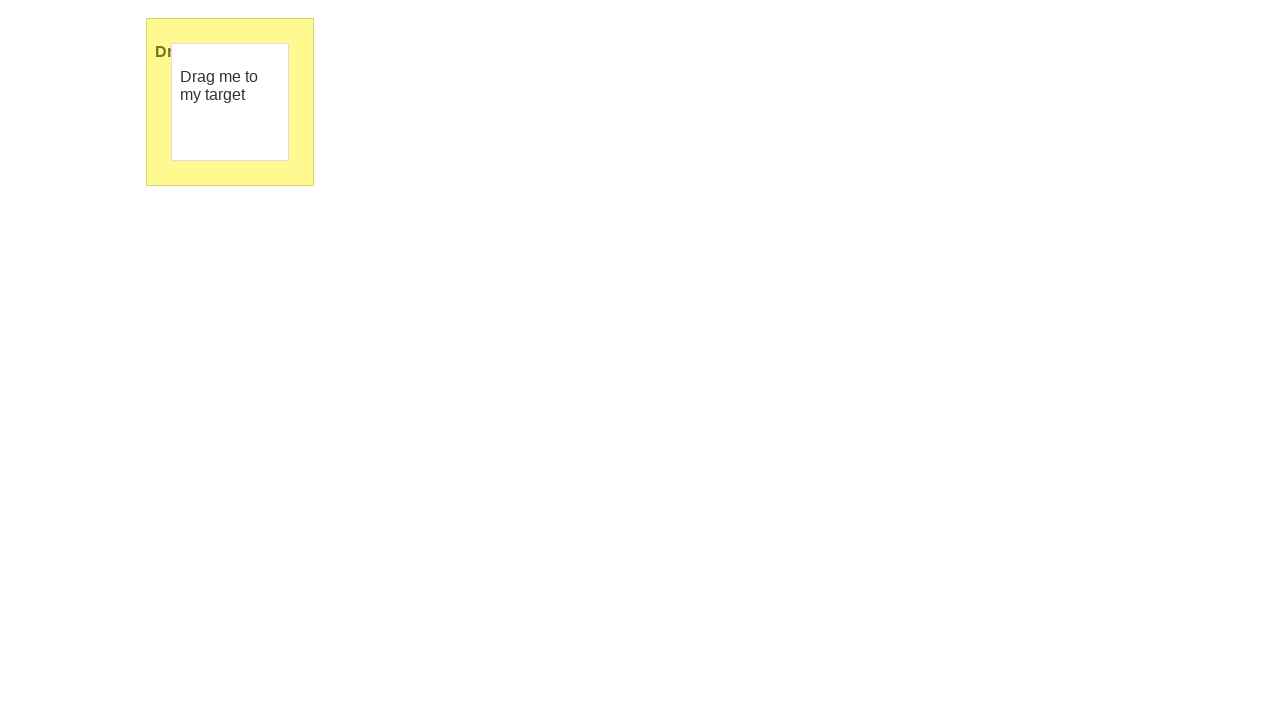